Navigates to the Challenging DOM section and returns to the main page

Starting URL: https://the-internet.herokuapp.com

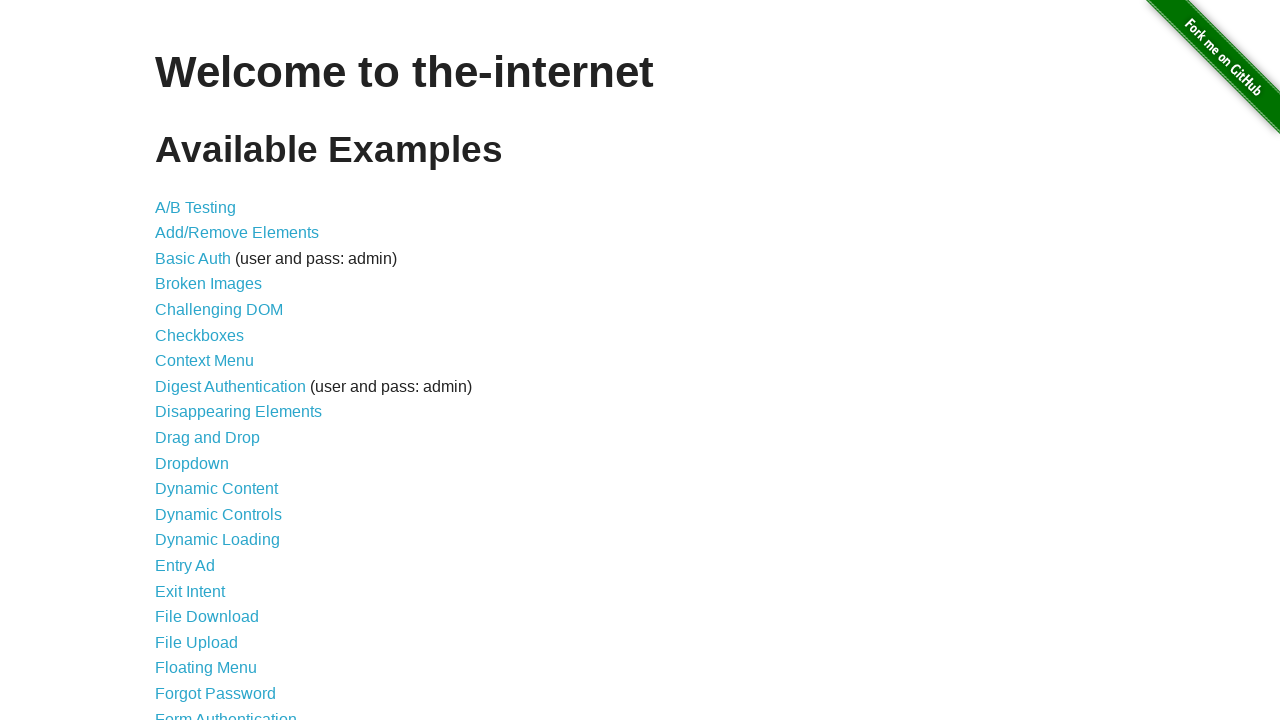

Clicked on Challenging DOM link at (219, 310) on xpath=//*[@id="content"]/ul/li[5]/a
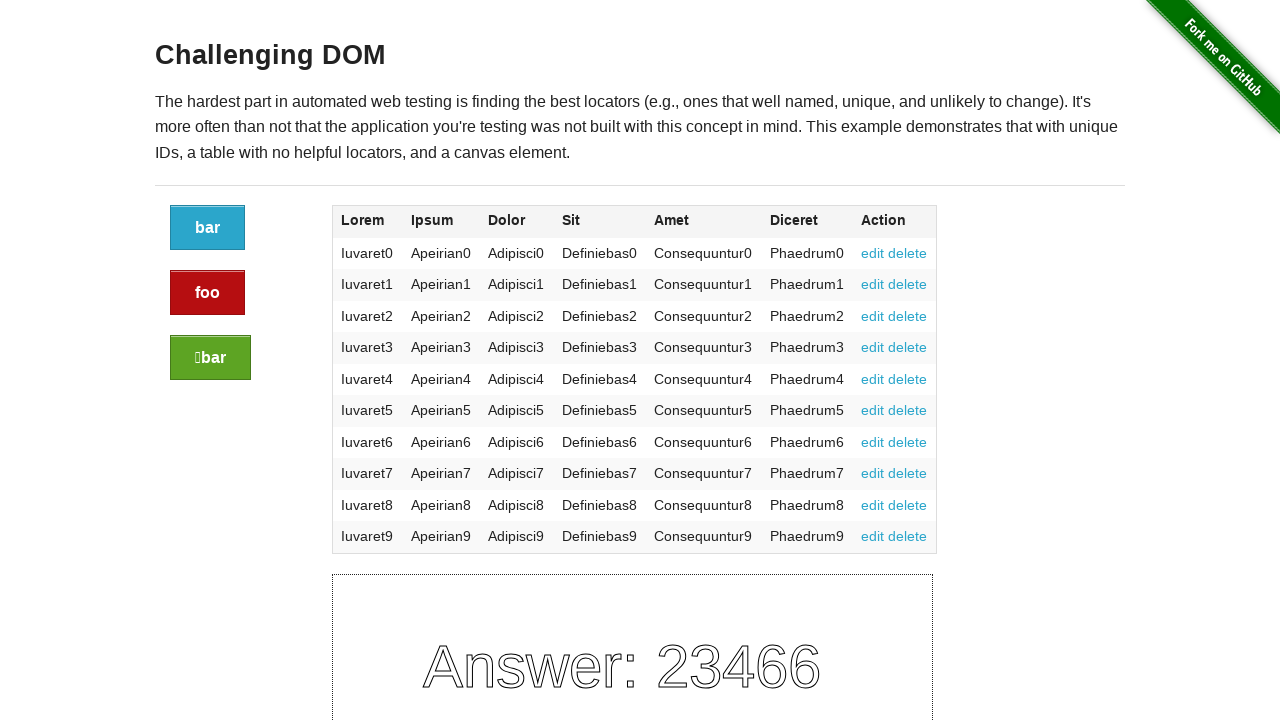

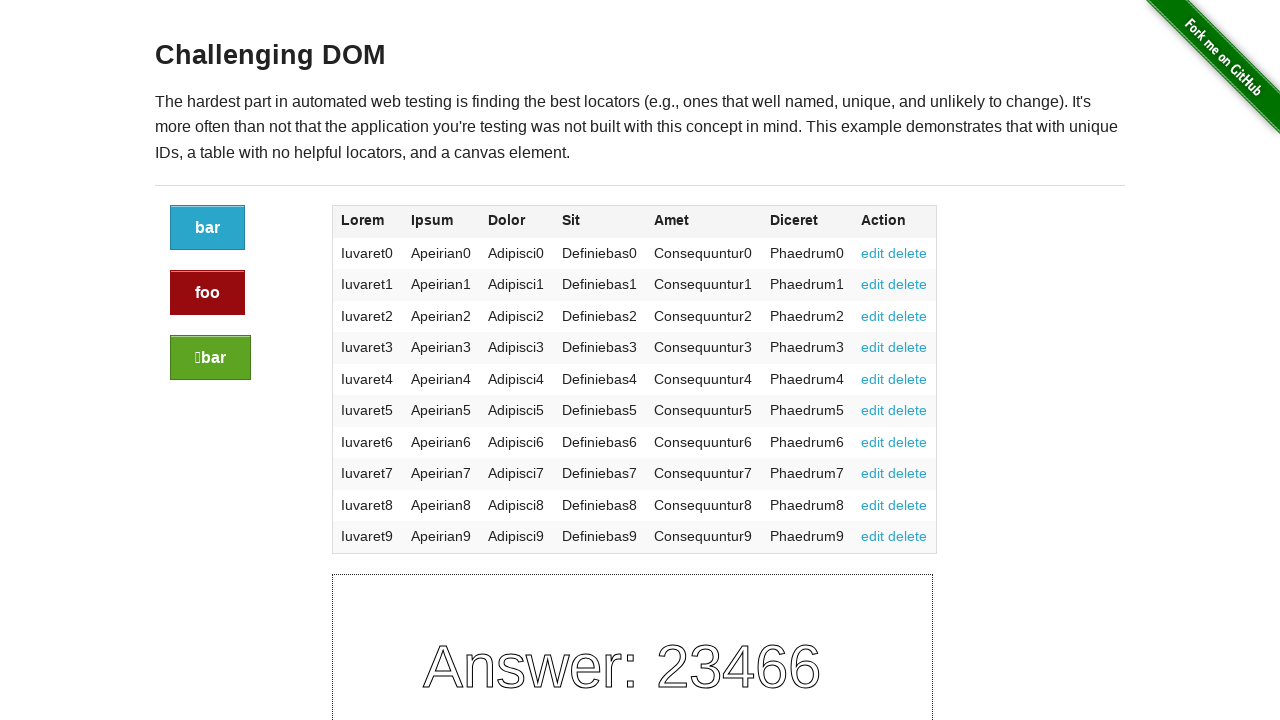